Tests registration with minimum password length (8 characters) and verifies success

Starting URL: https://anatoly-karpovich.github.io/demo-login-form/

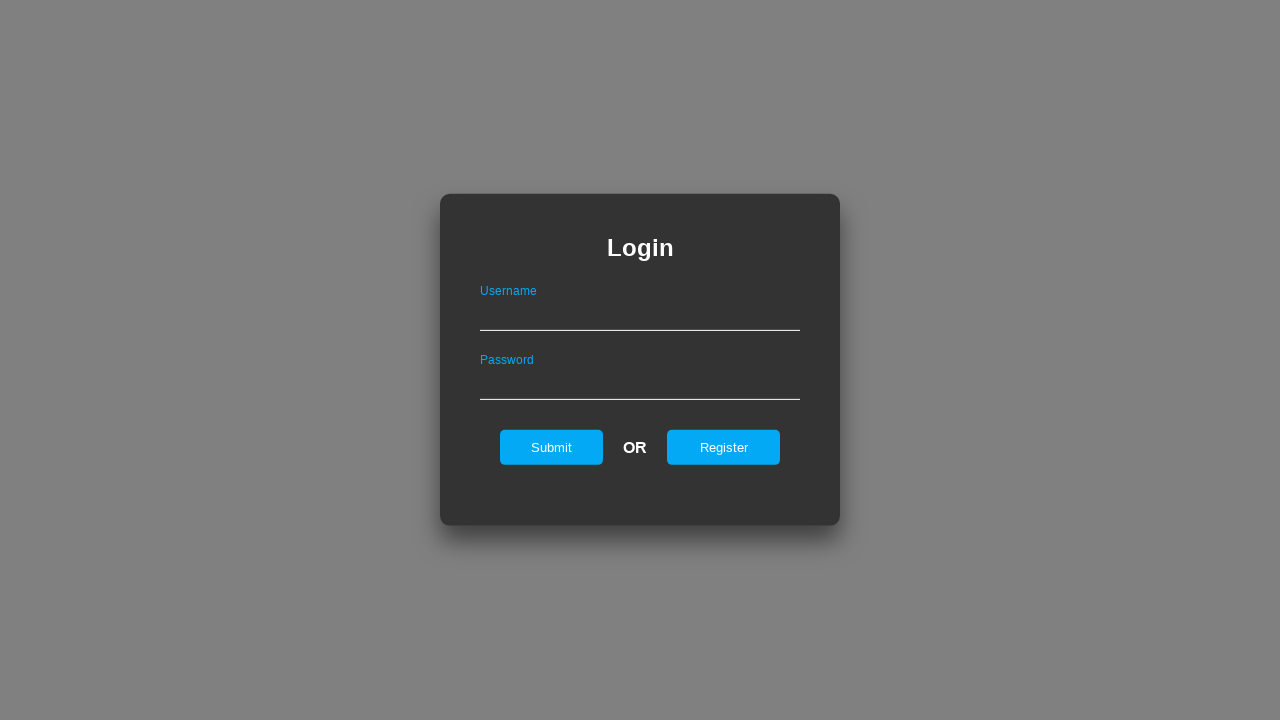

Clicked register button to navigate to registration form at (724, 447) on #registerOnLogin
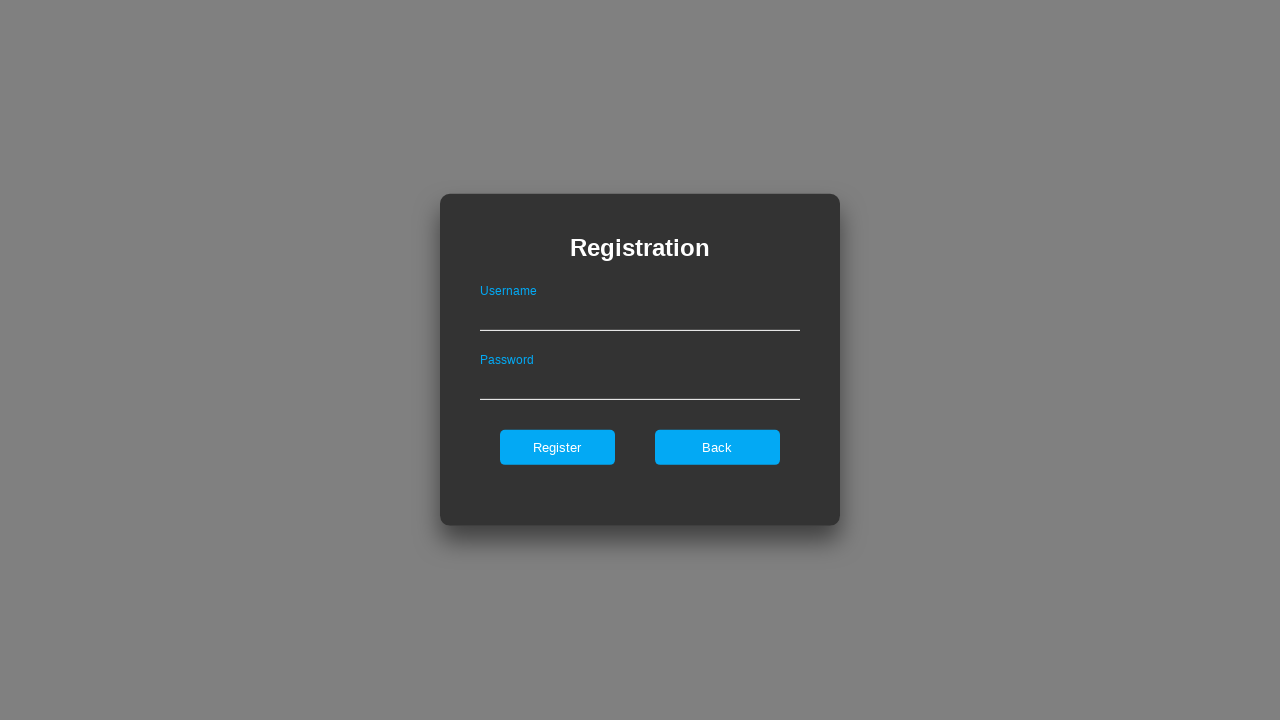

Registration form loaded
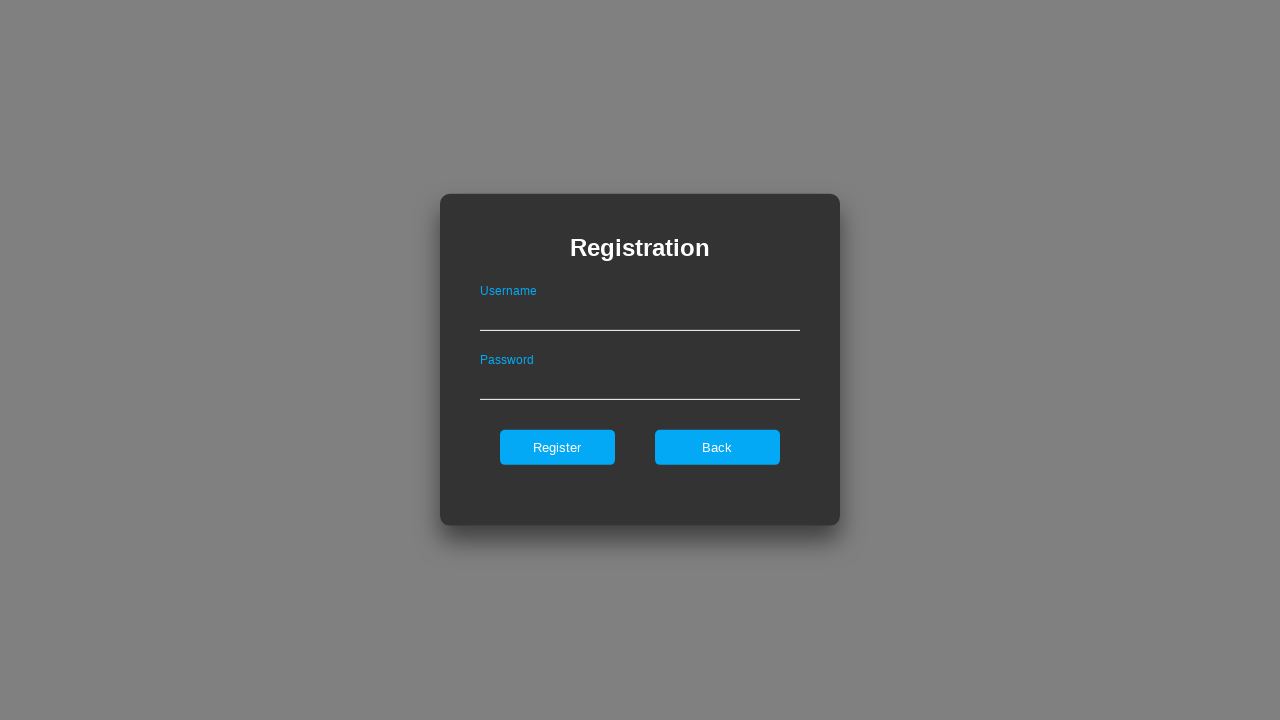

Filled username field with 'CodeMaster02' on #userNameOnRegister
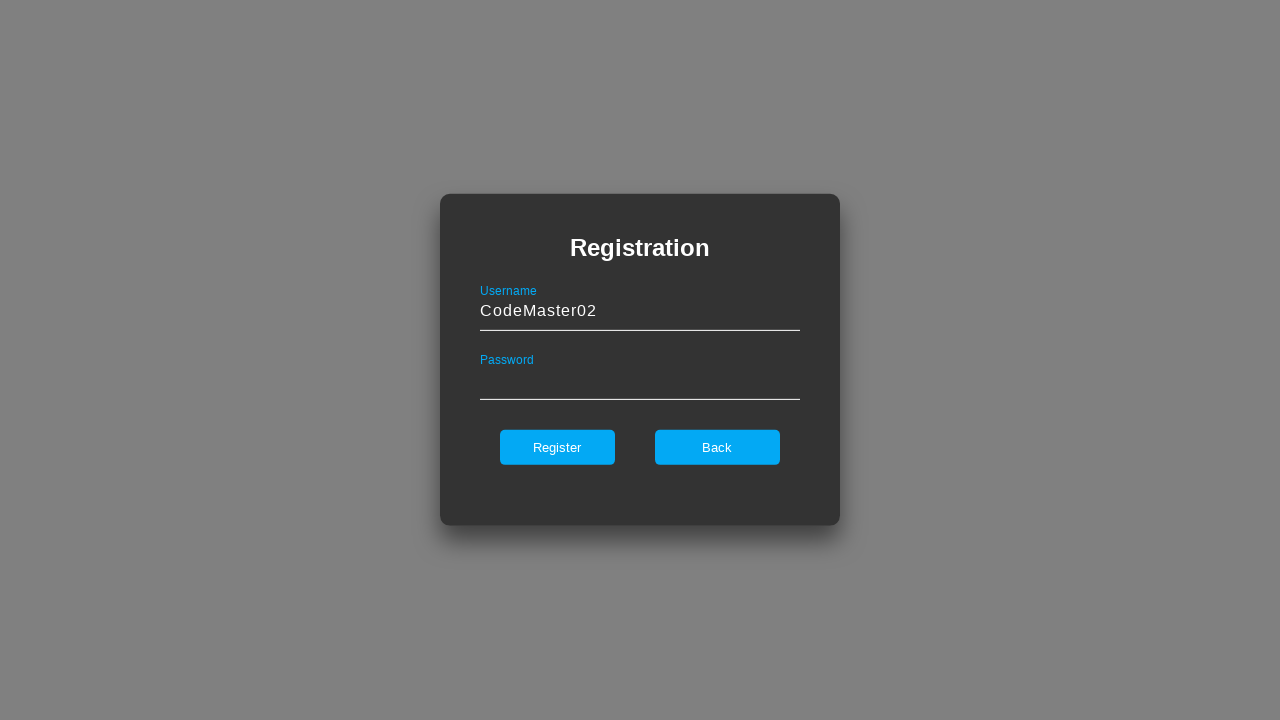

Filled password field with minimum length password 'Aa123456' on #passwordOnRegister
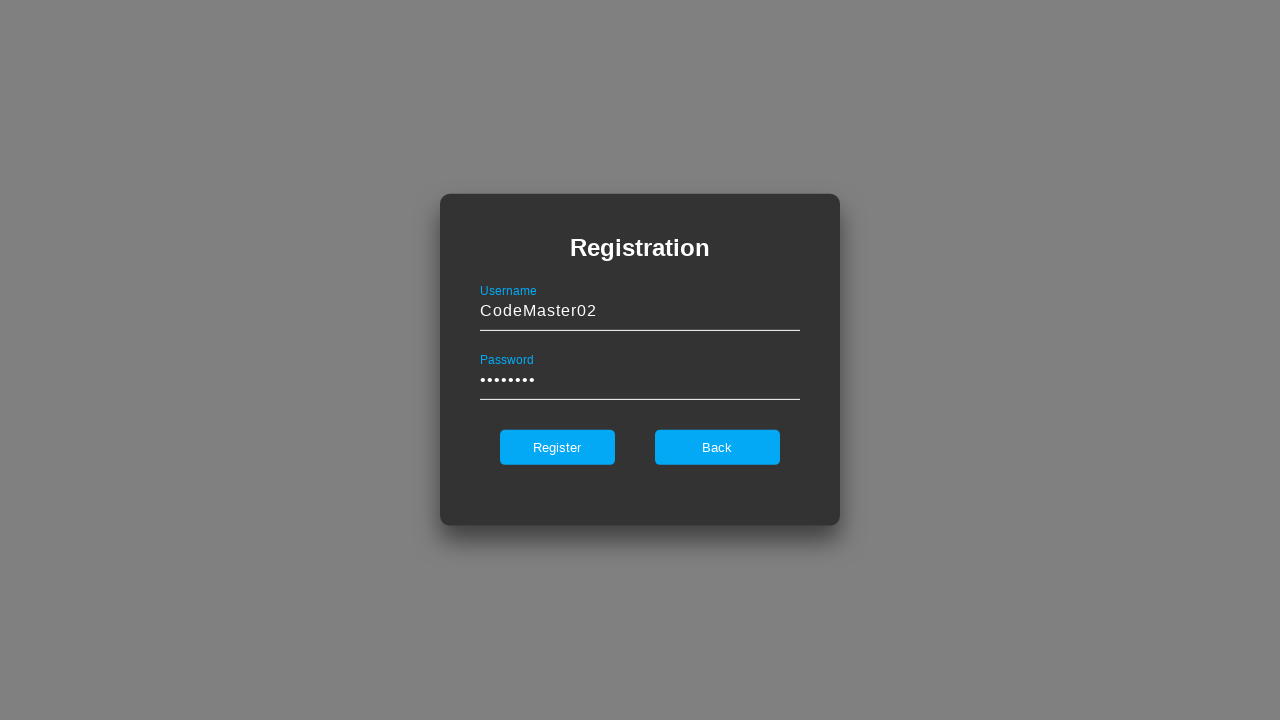

Clicked register button to submit registration at (557, 447) on #register
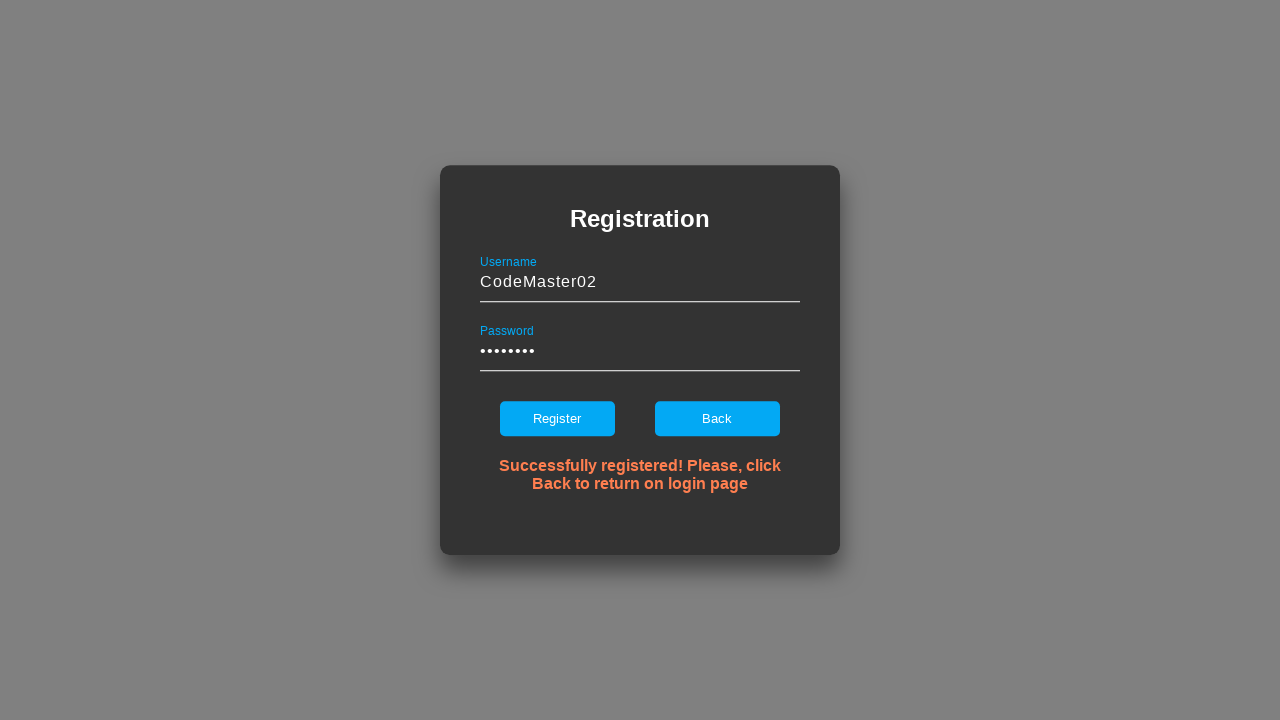

Registration success notification appeared
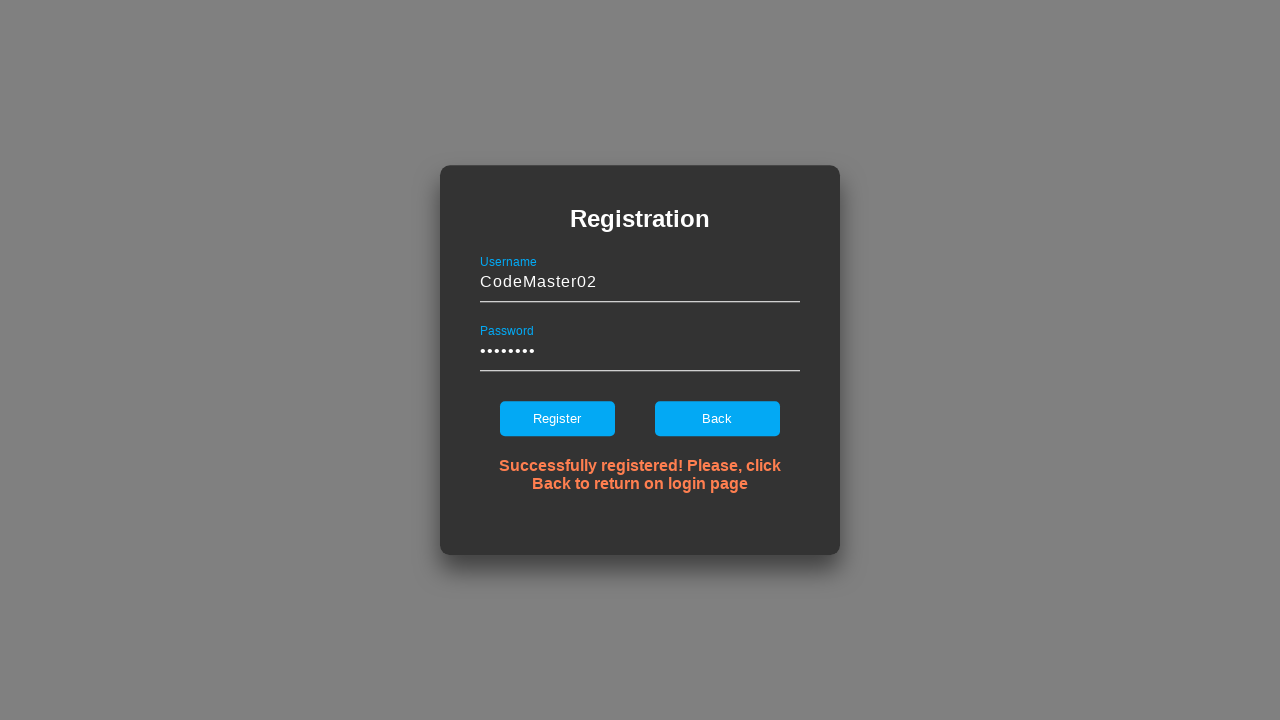

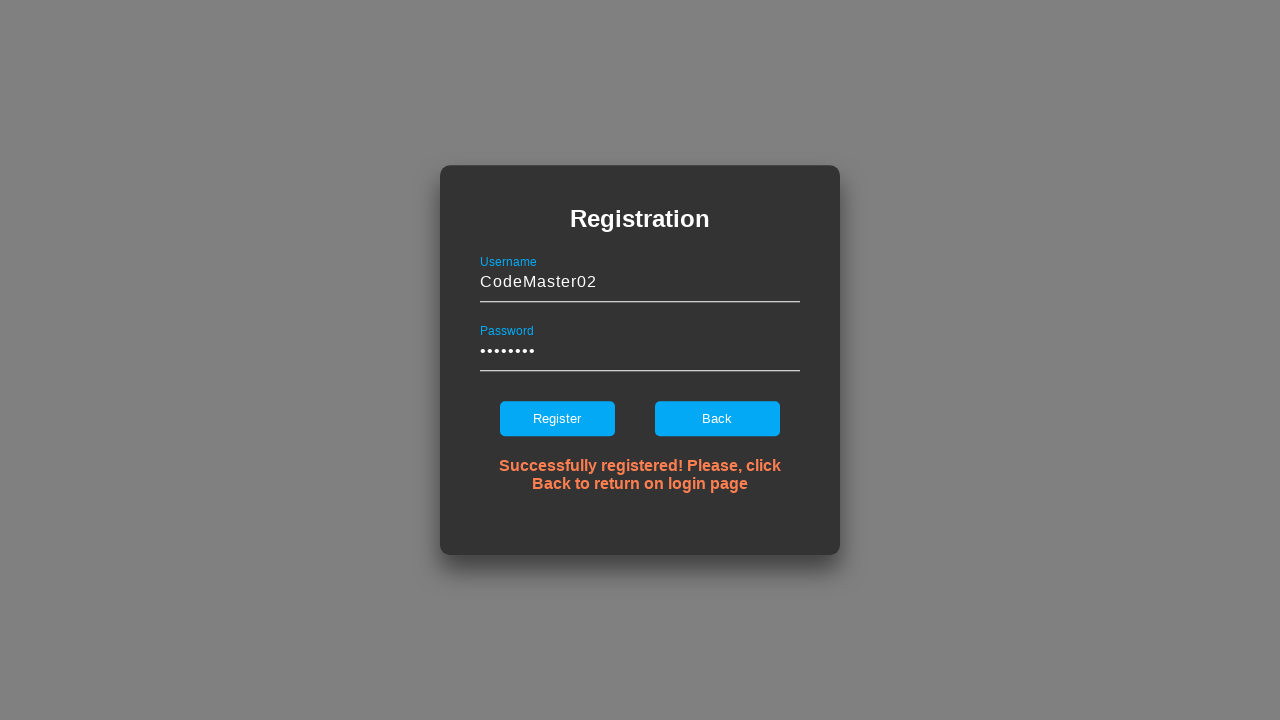